Tests browser cookie management by clearing all cookies, adding a custom cookie, and verifying cookie operations work correctly

Starting URL: https://www.flipkart.com/

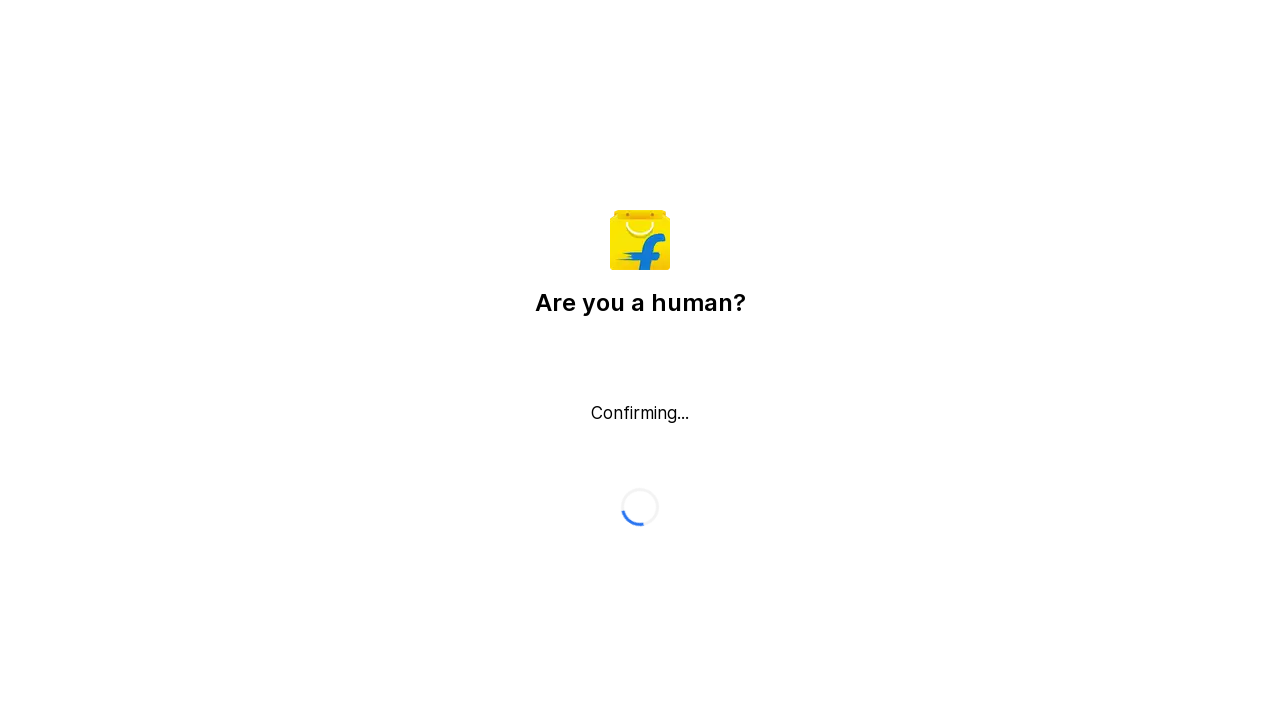

Cleared all browser cookies
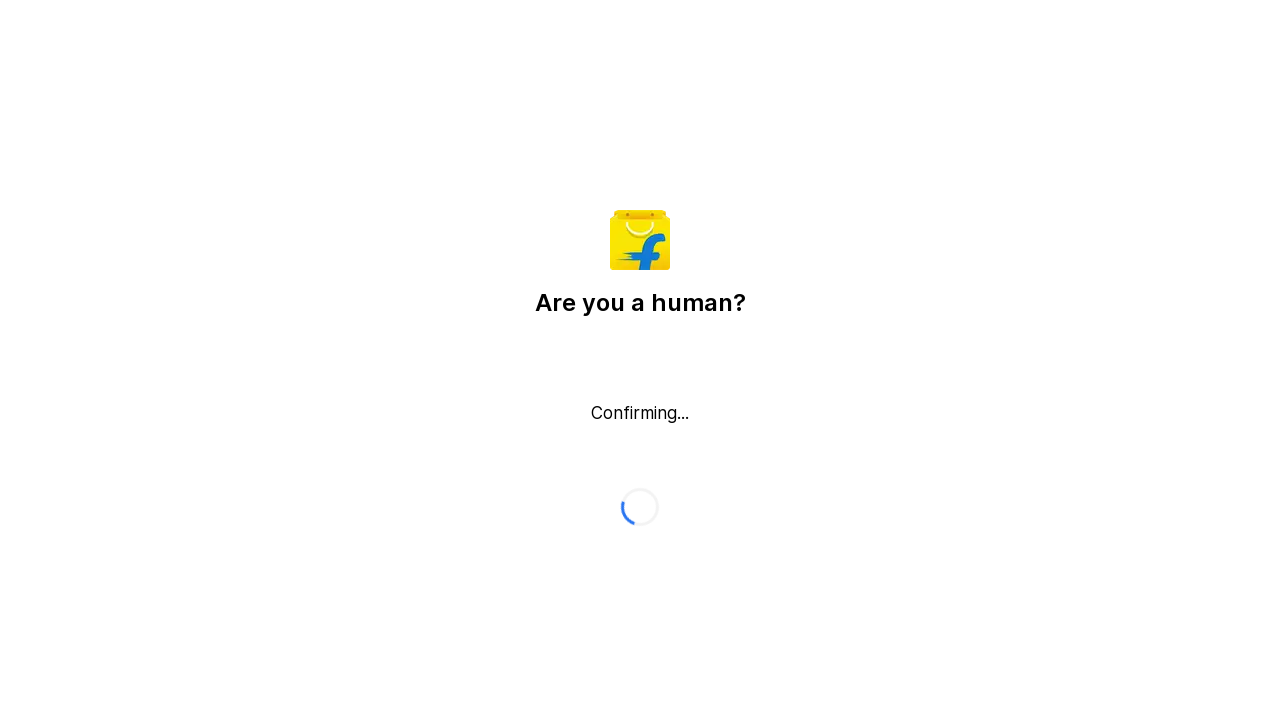

Added custom cookie 'Company' with value 'Vcentry' for flipkart.com domain
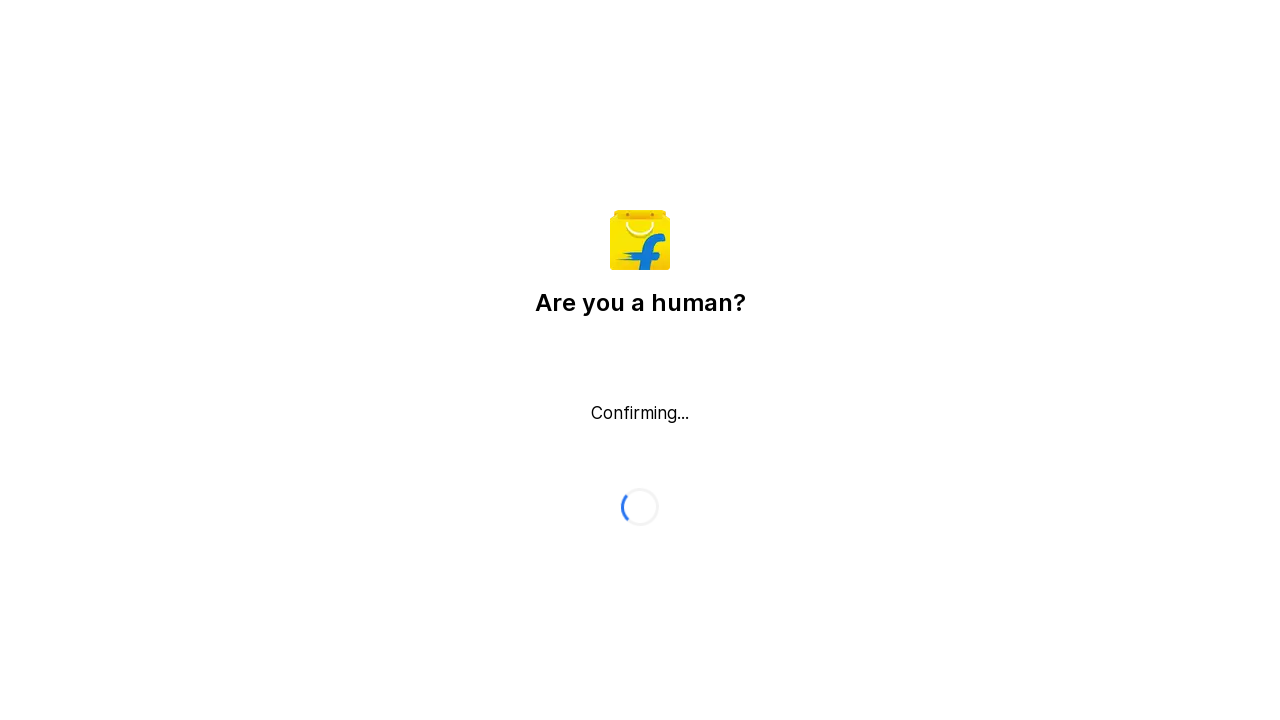

Retrieved all cookies from context
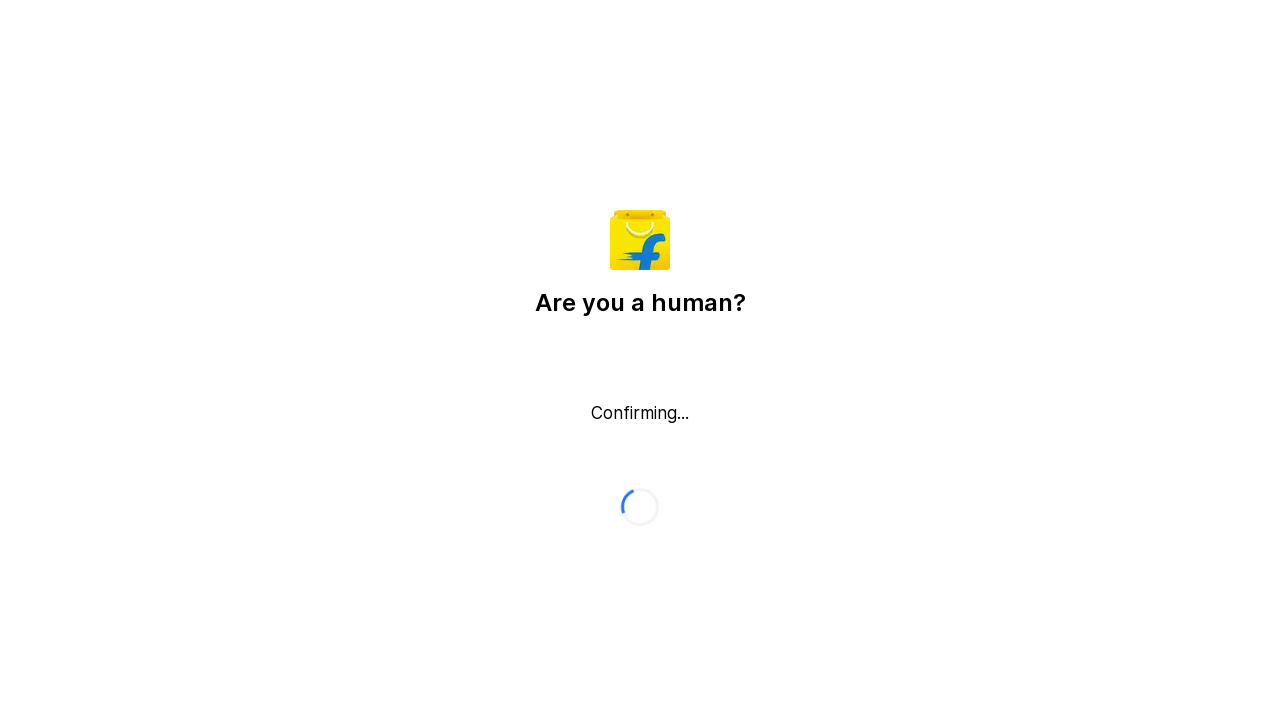

Printed cookie information for verification
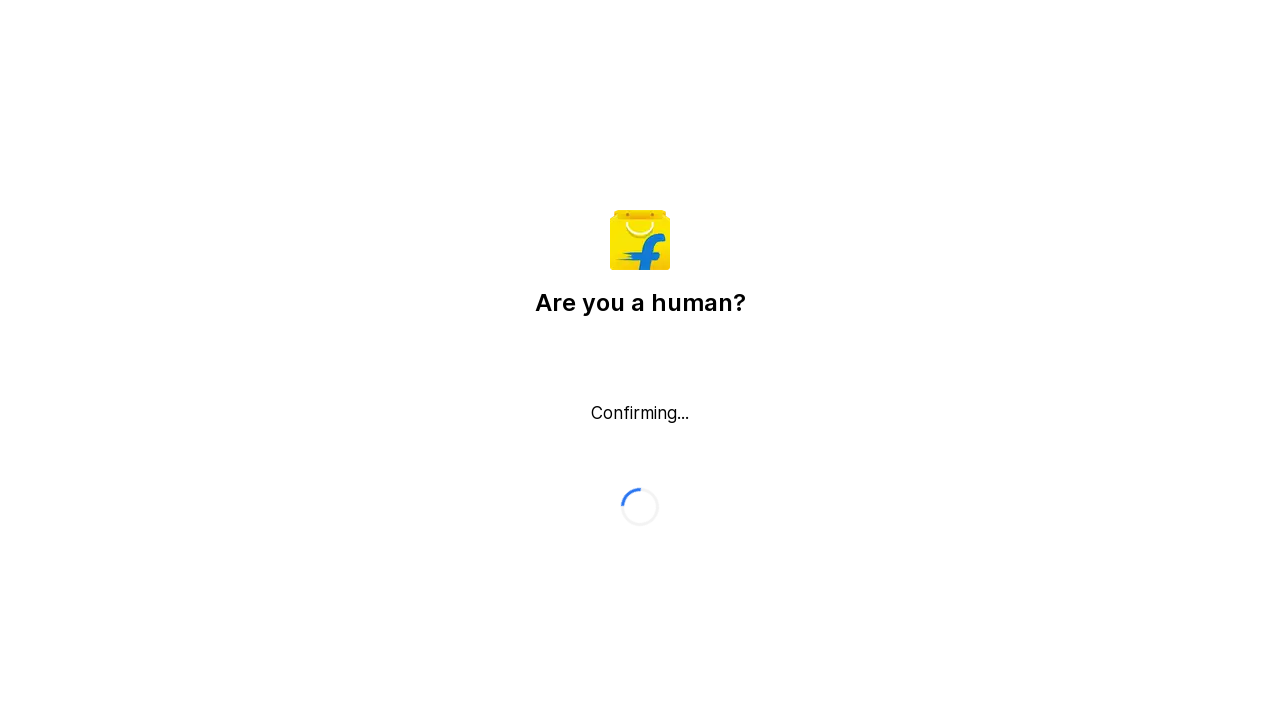

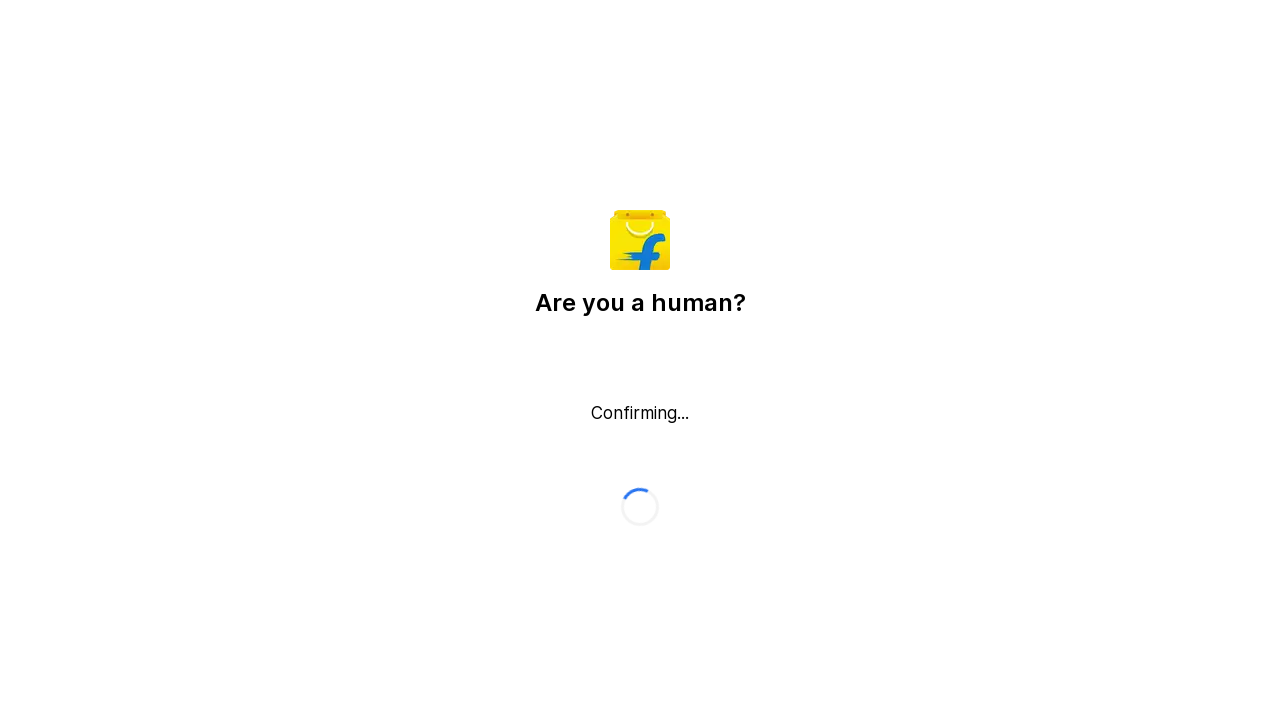